Navigates to the Ola corporate website and maximizes the browser window. This is a basic navigation test that verifies the page loads successfully.

Starting URL: https://corporate.olacabs.com/

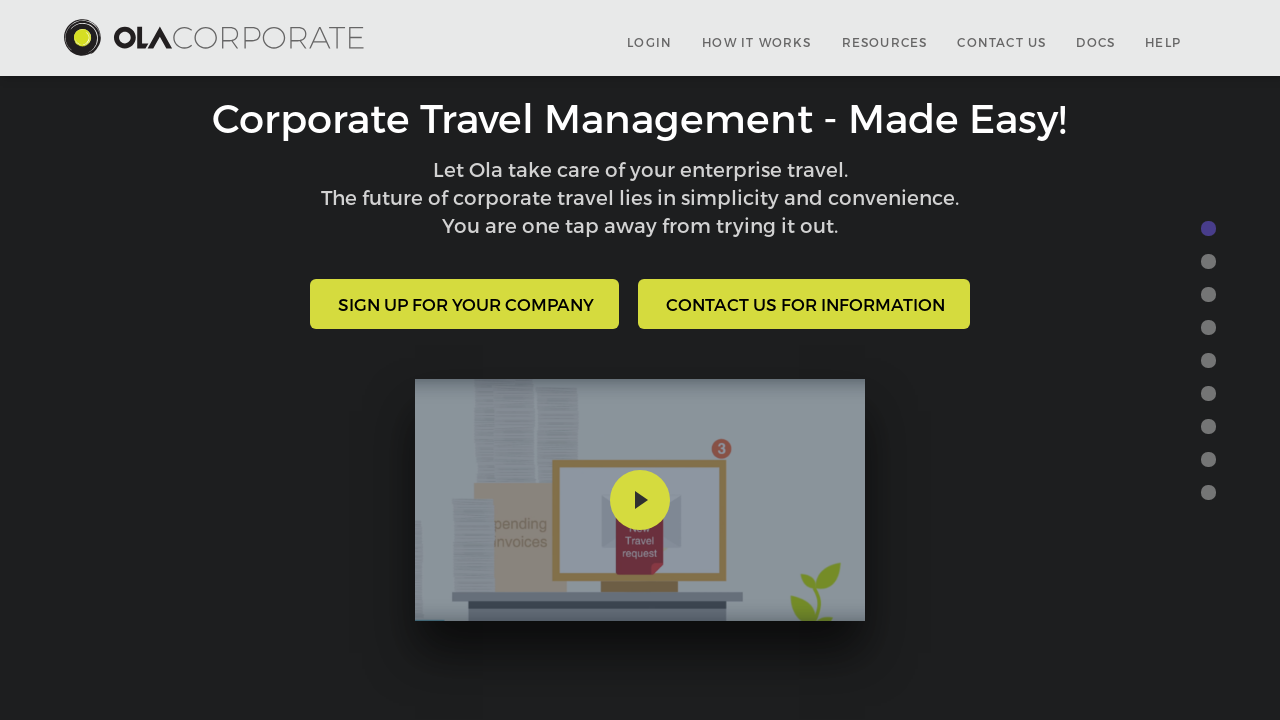

Waited for page to reach domcontentloaded state on Ola corporate website
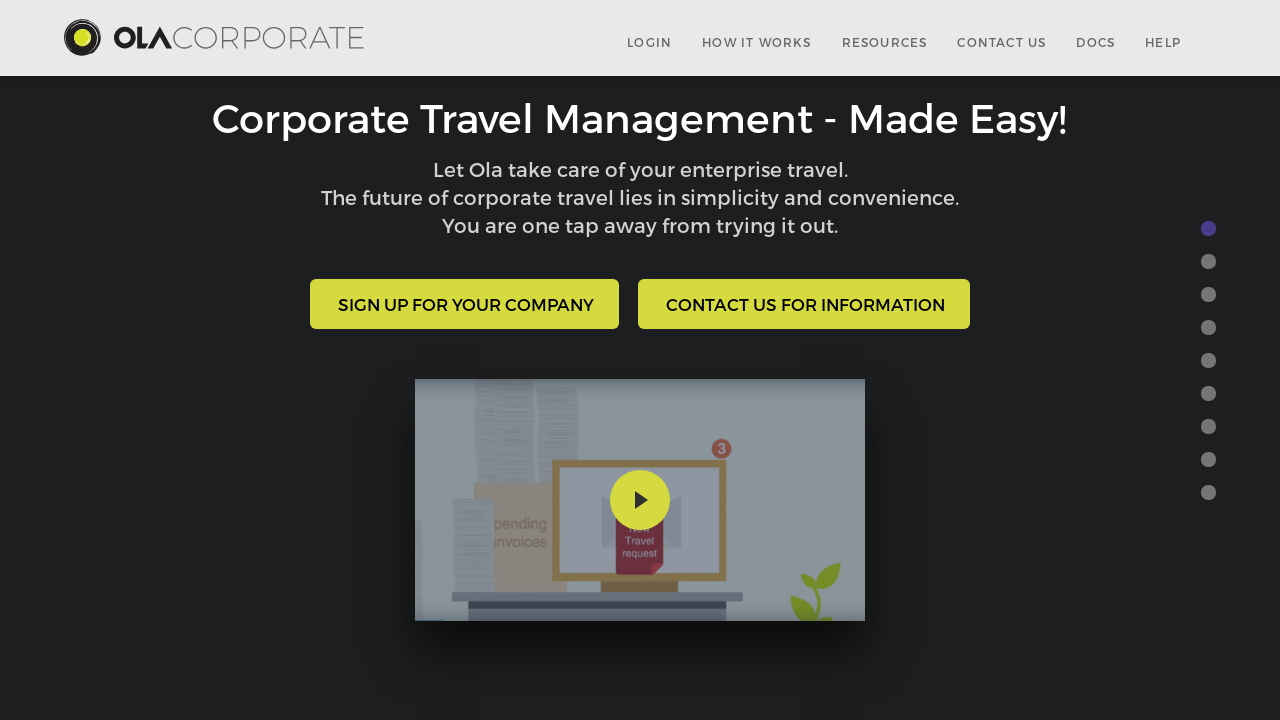

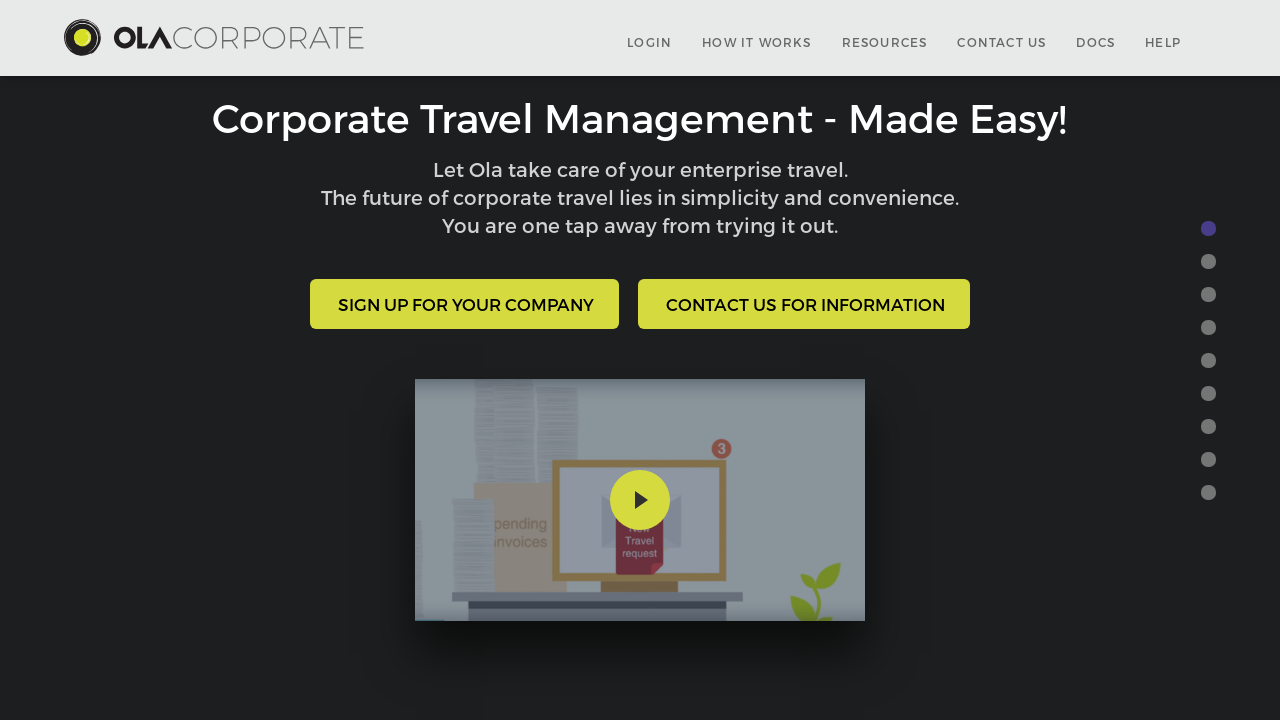